Tests datalist by clicking and entering a city name

Starting URL: https://bonigarcia.dev/selenium-webdriver-java/web-form.html

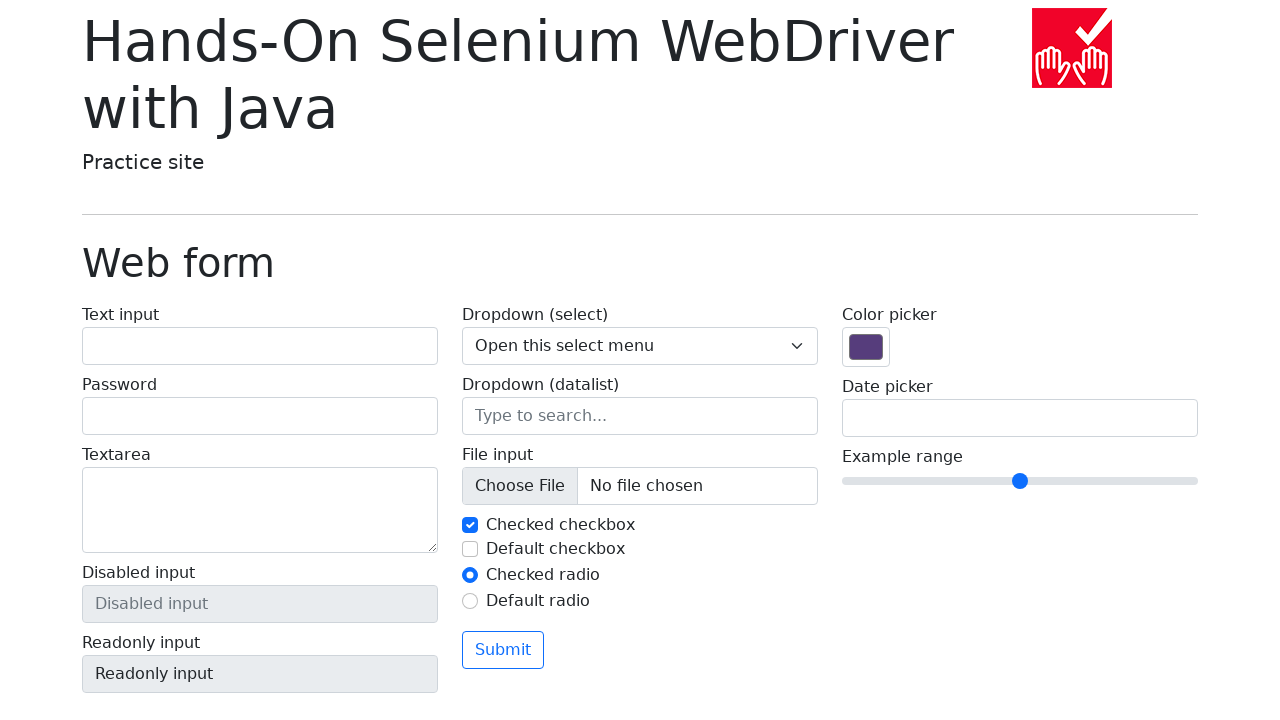

Clicked datalist input field at (640, 416) on input[name='my-datalist']
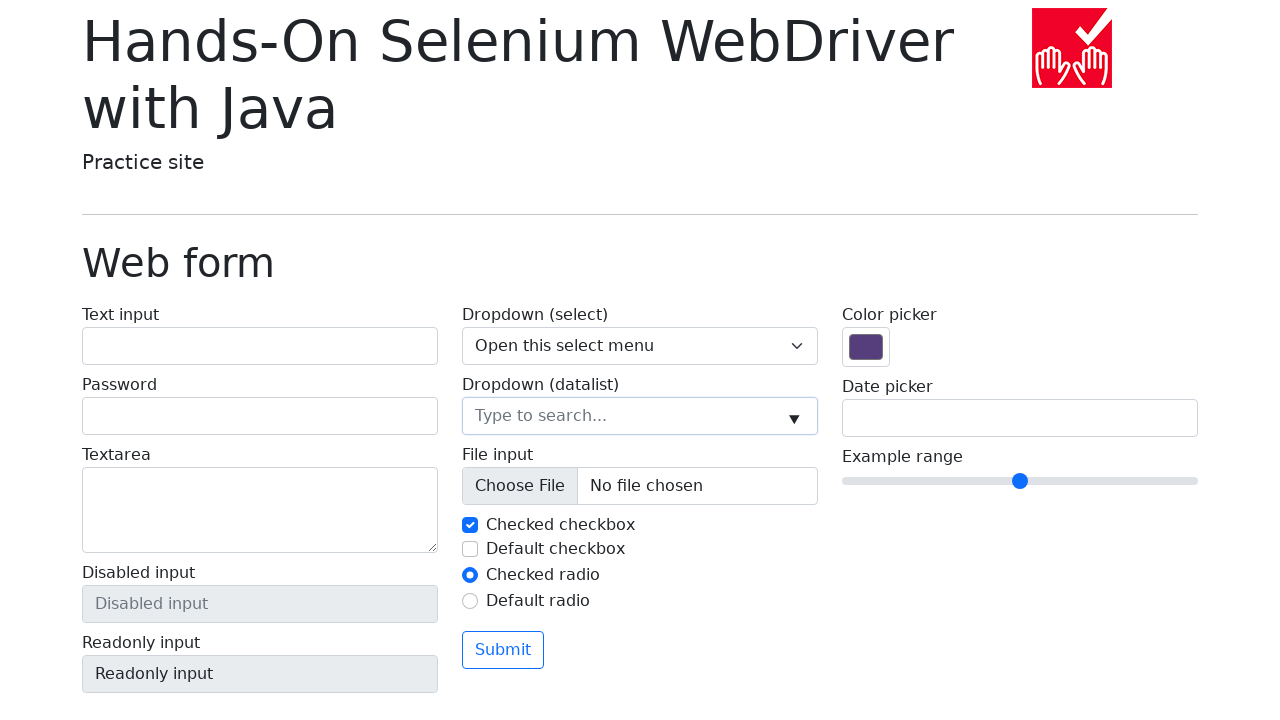

Filled datalist input with 'Seattle' on input[name='my-datalist']
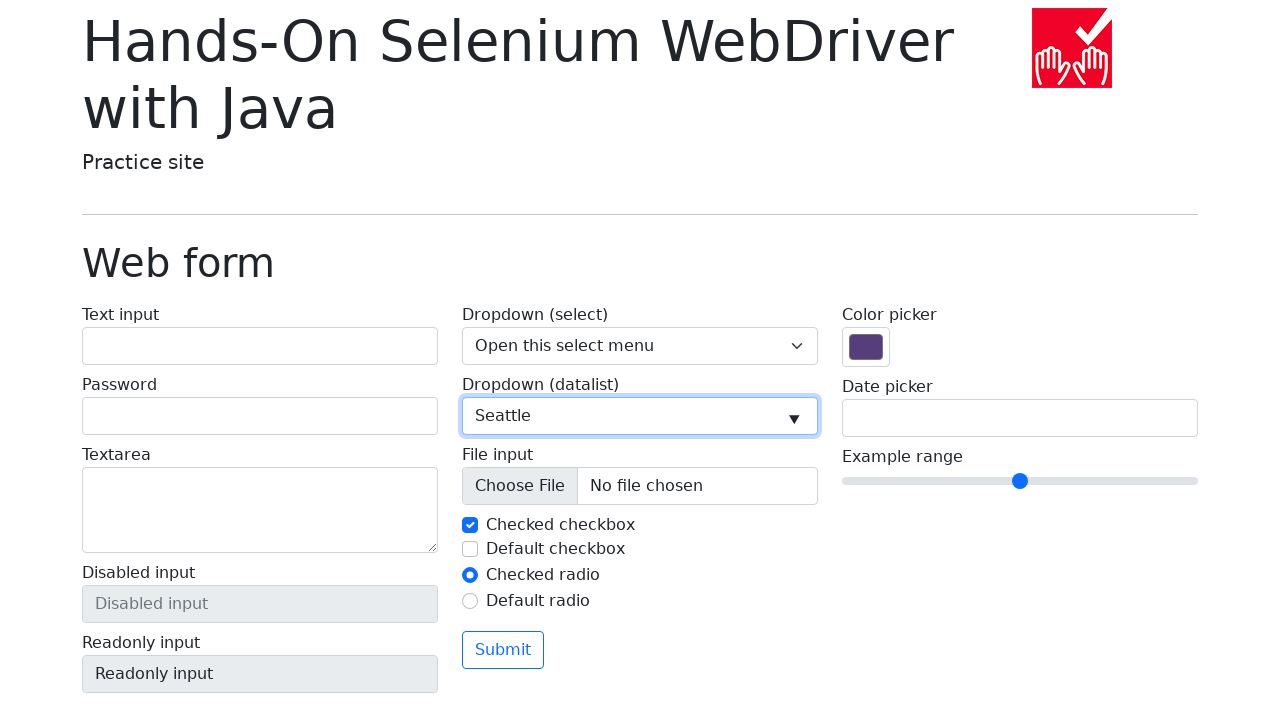

Retrieved datalist input value
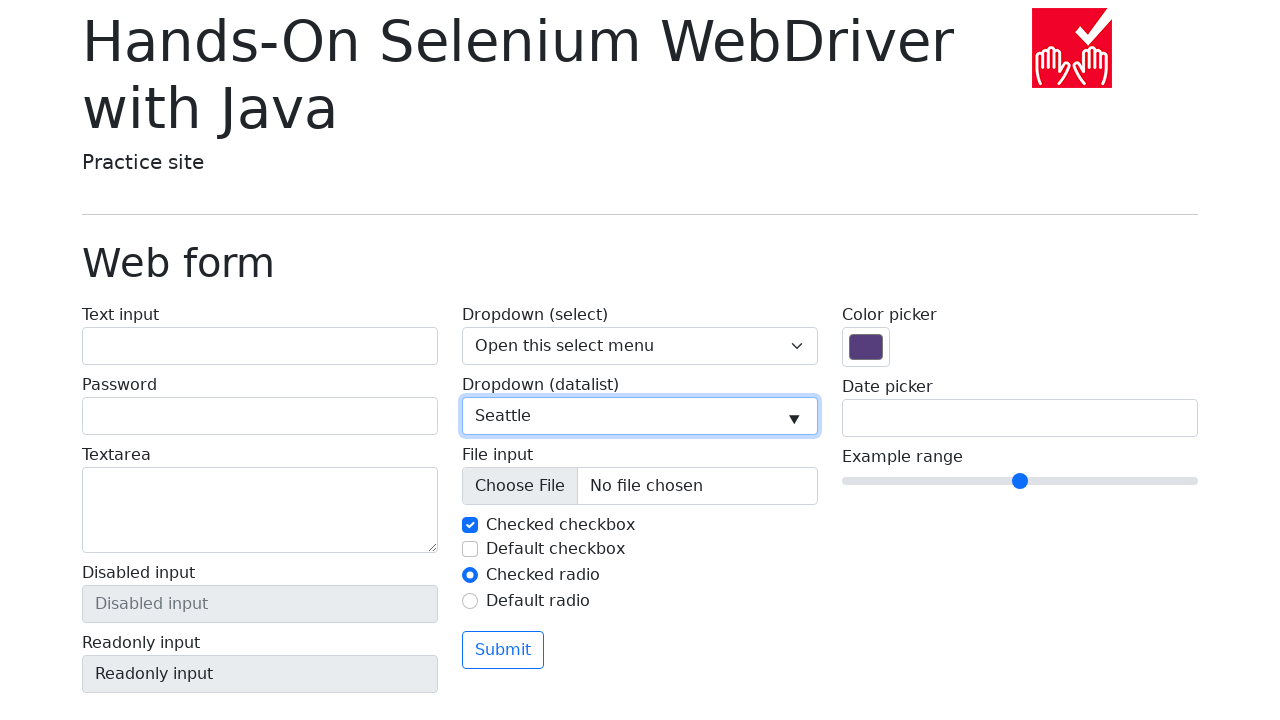

Asserted datalist input value equals 'Seattle'
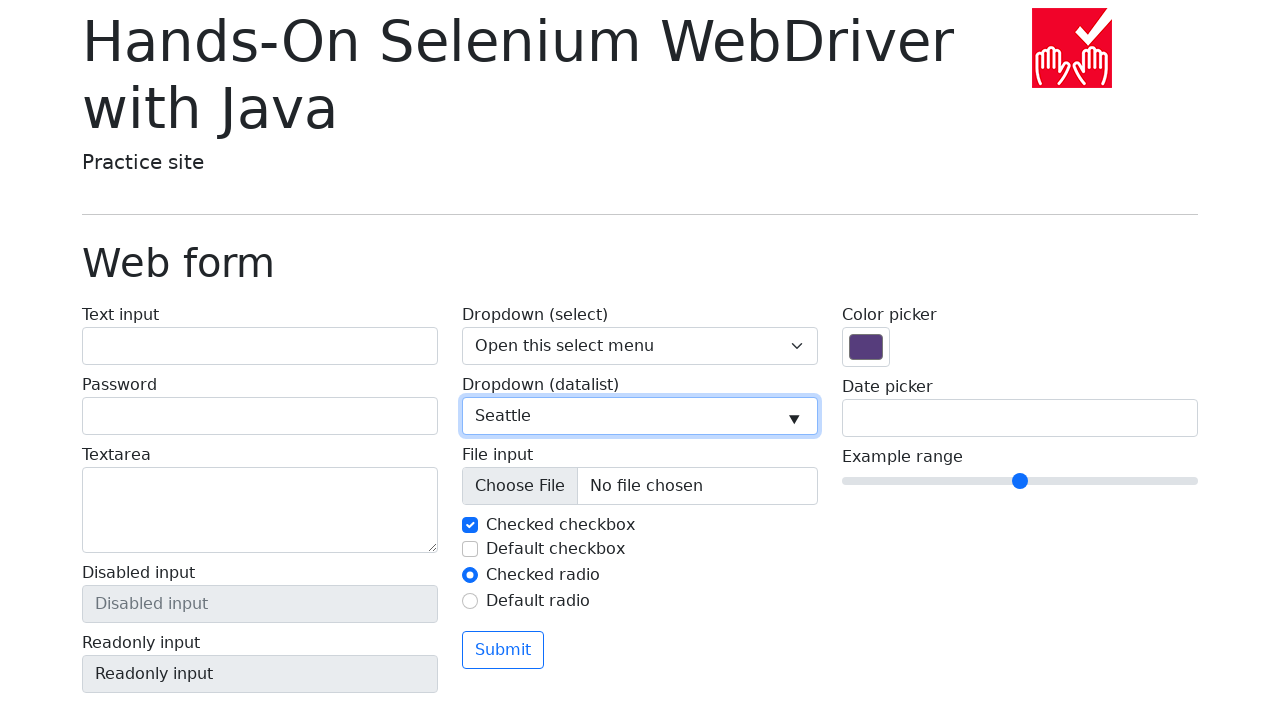

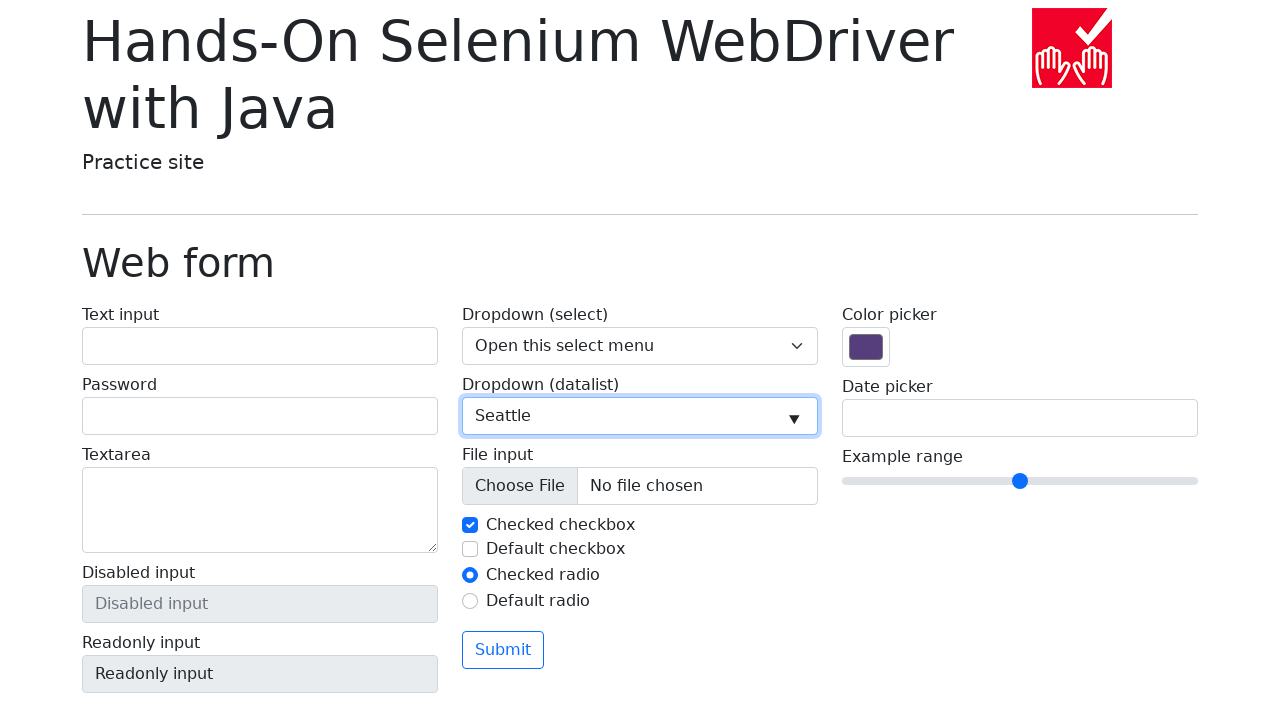